Tests that a button becomes clickable after 5 seconds on the dynamic properties demo page

Starting URL: https://demoqa.com/dynamic-properties

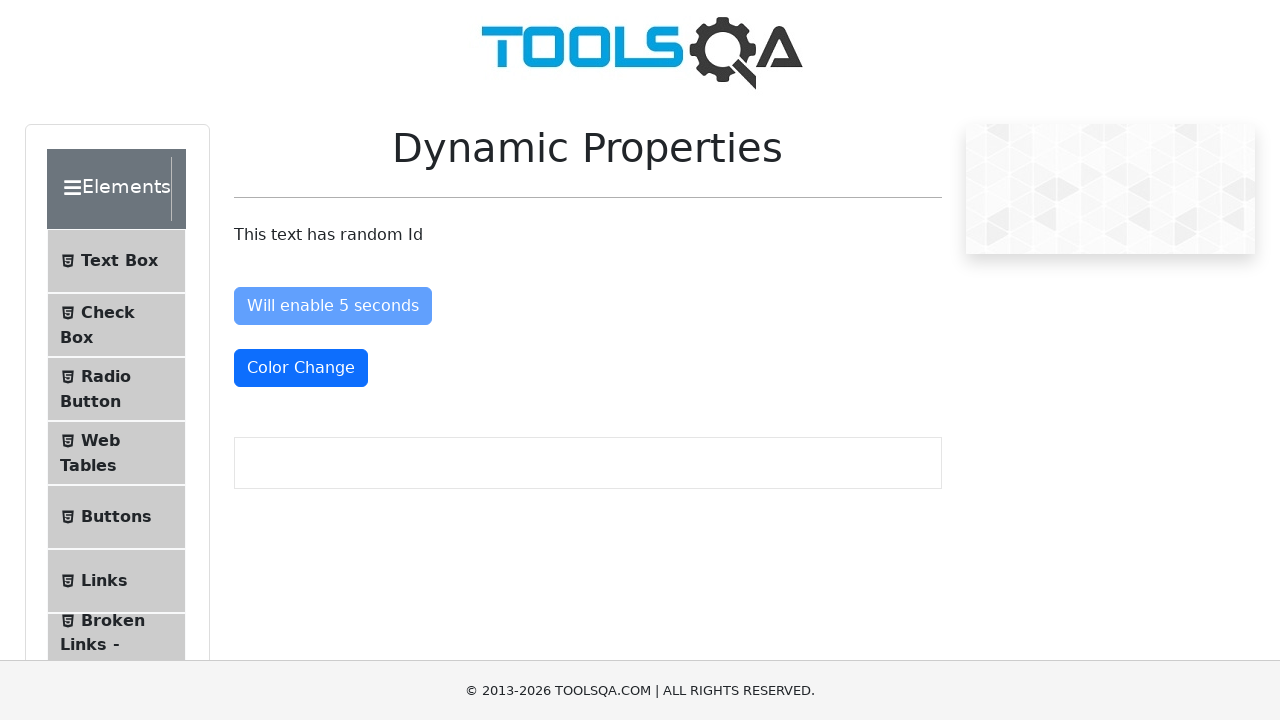

Navigated to dynamic properties demo page
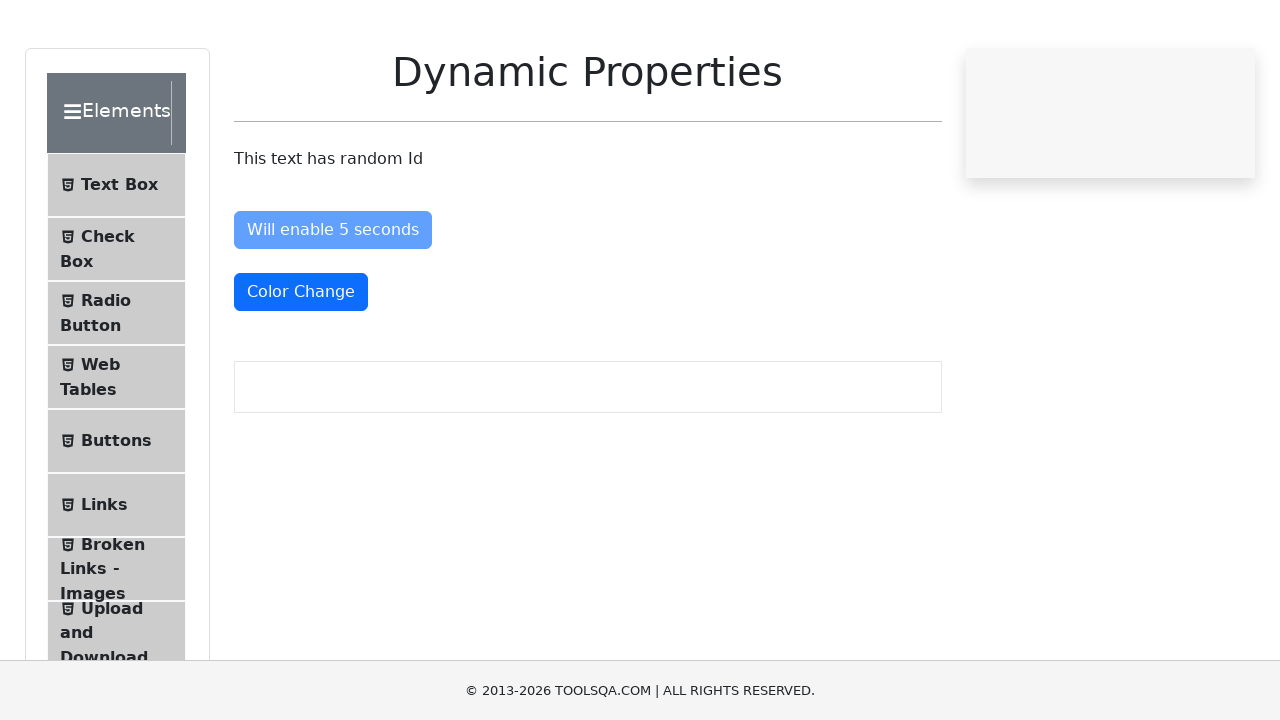

Button element found in DOM
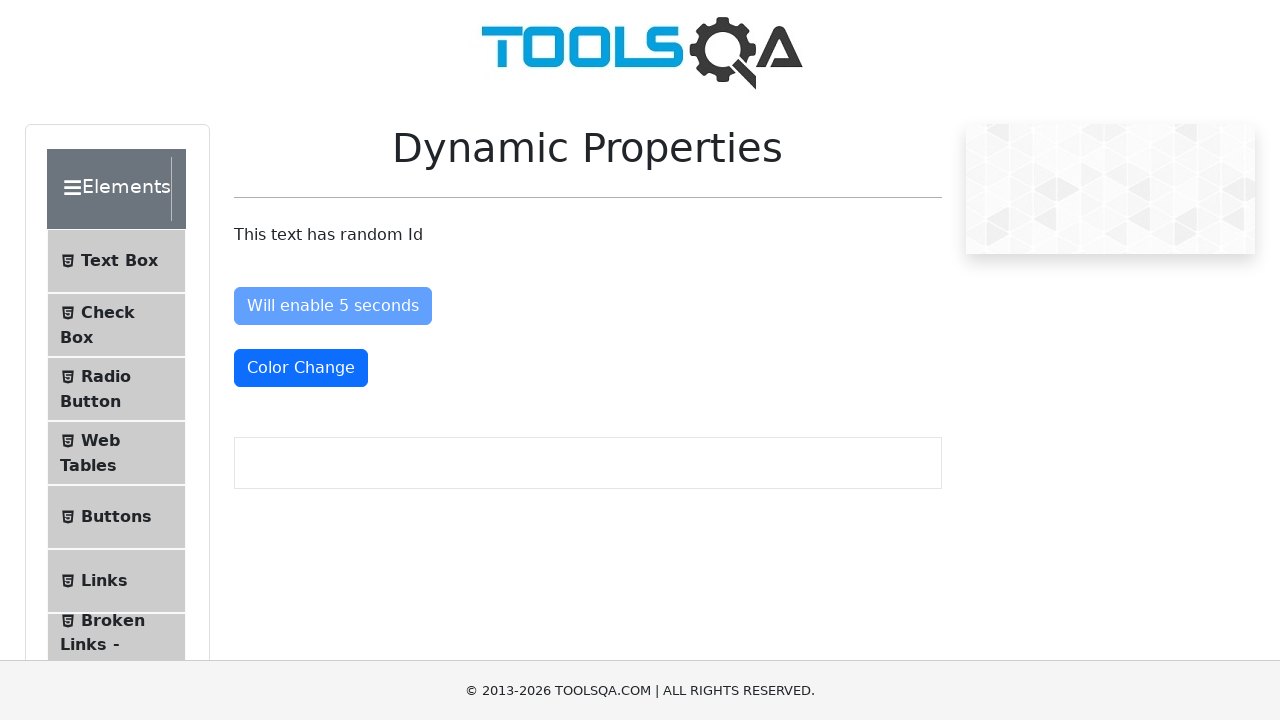

Button became enabled after 5 seconds
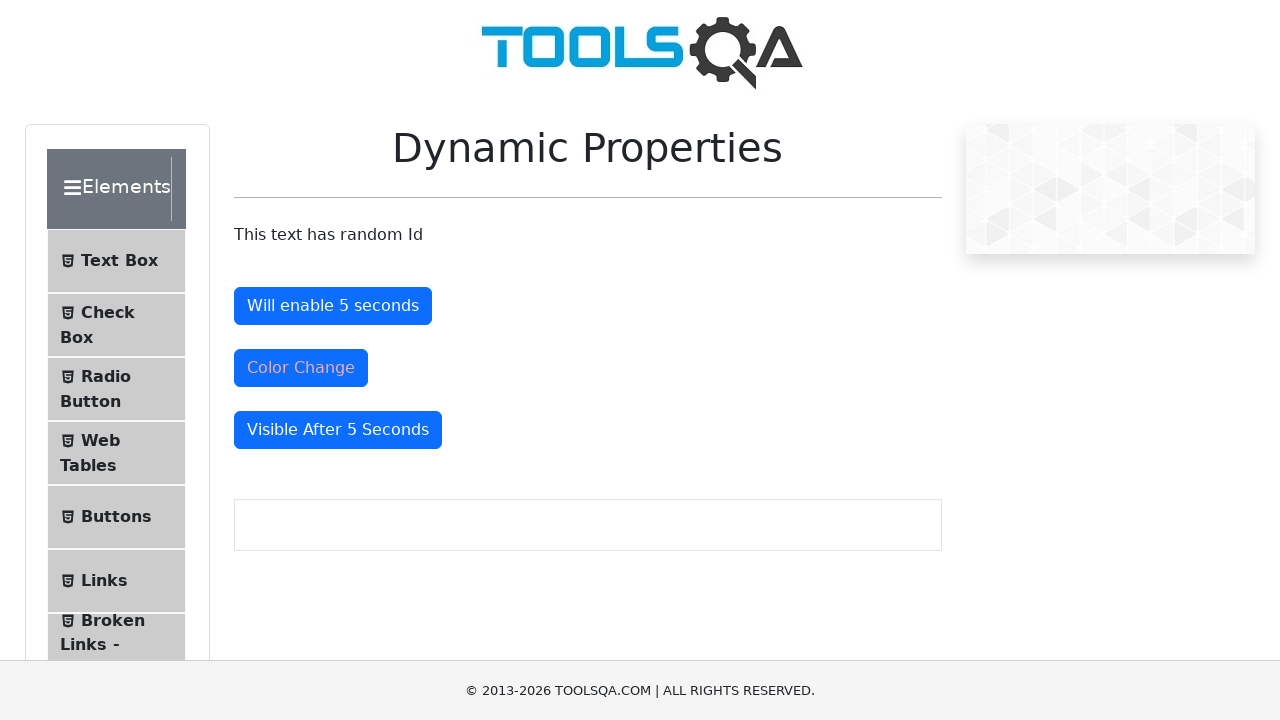

Retrieved button text content
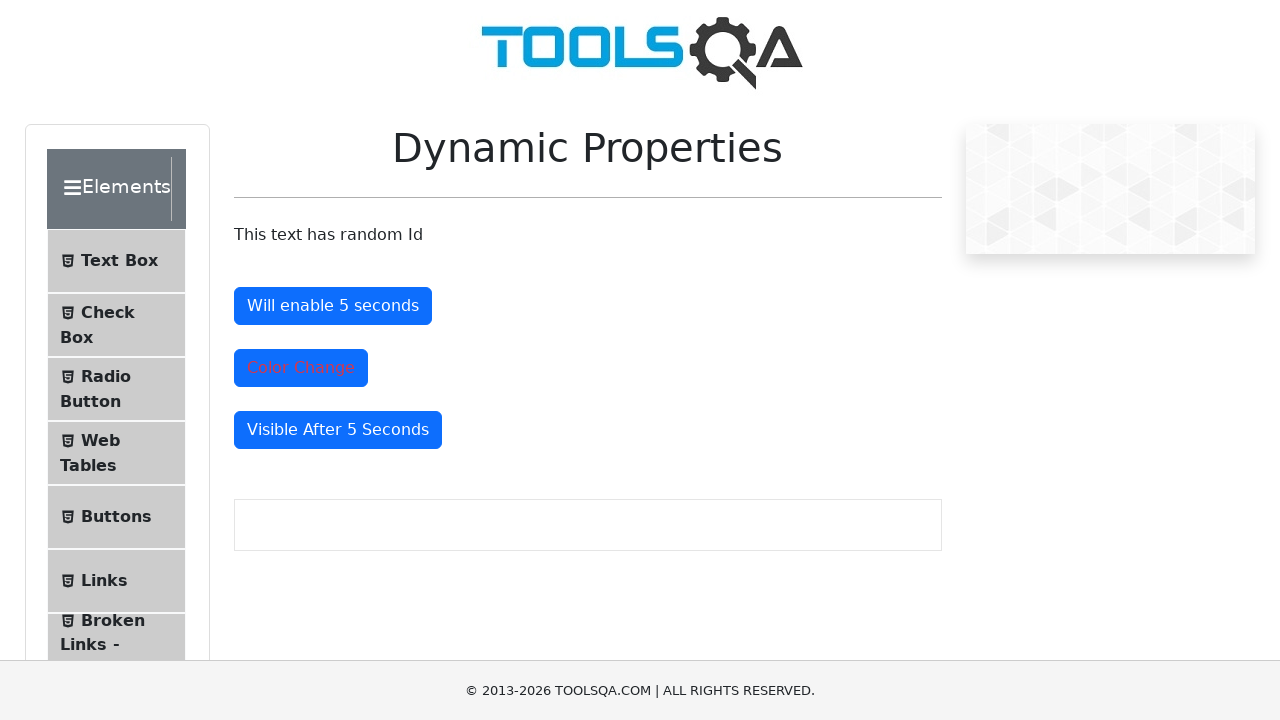

Assertion passed: button text is 'Will enable 5 seconds'
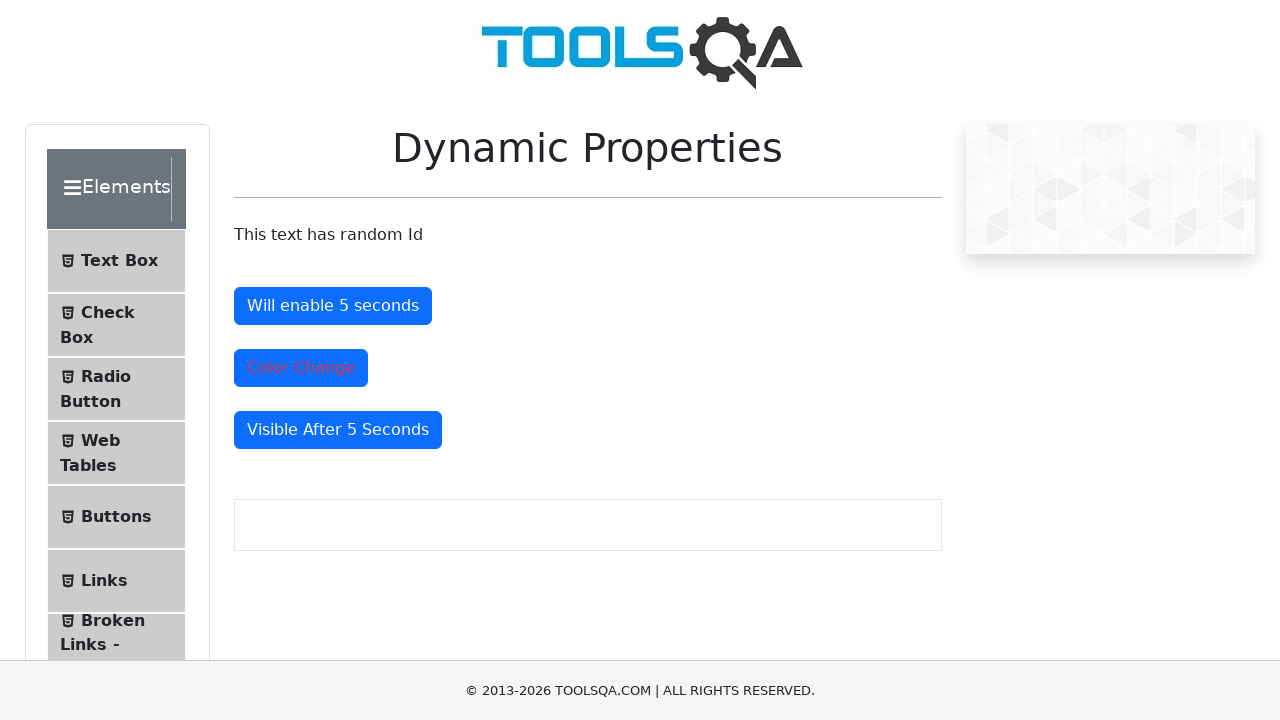

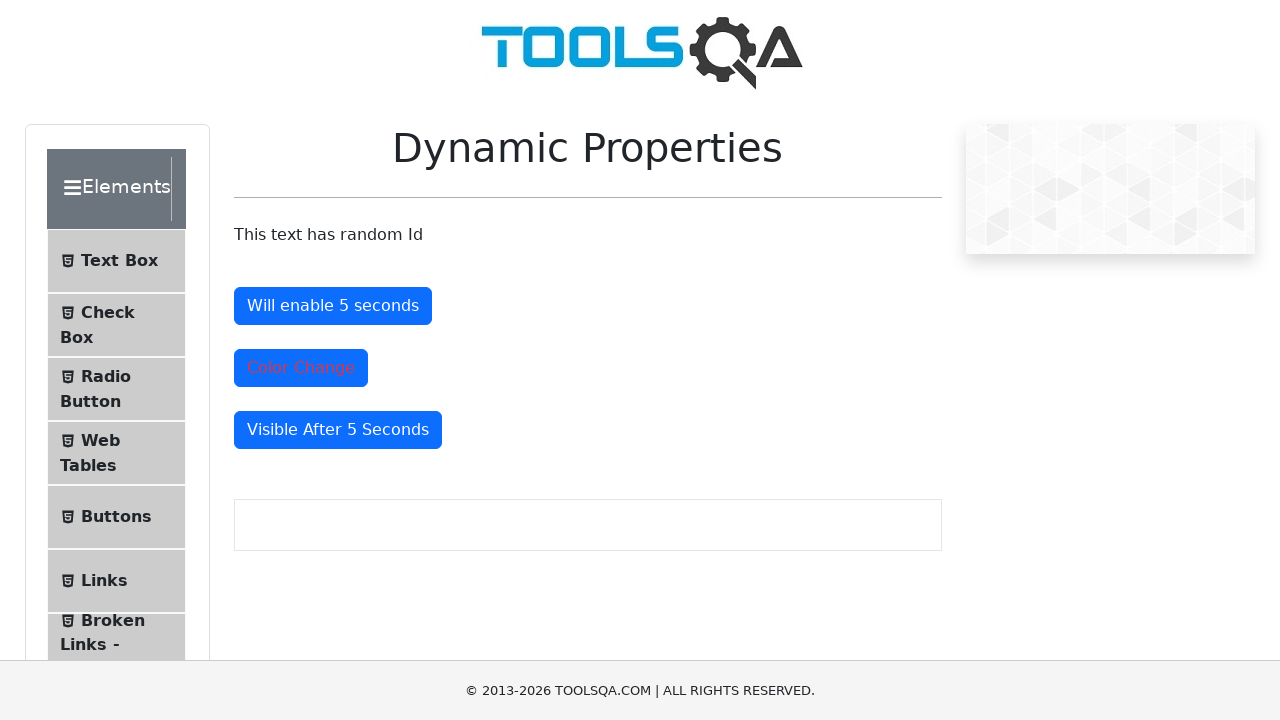